Tests click functionality by clicking the "Add Element" button to add a new element to the page

Starting URL: http://the-internet.herokuapp.com/add_remove_elements/

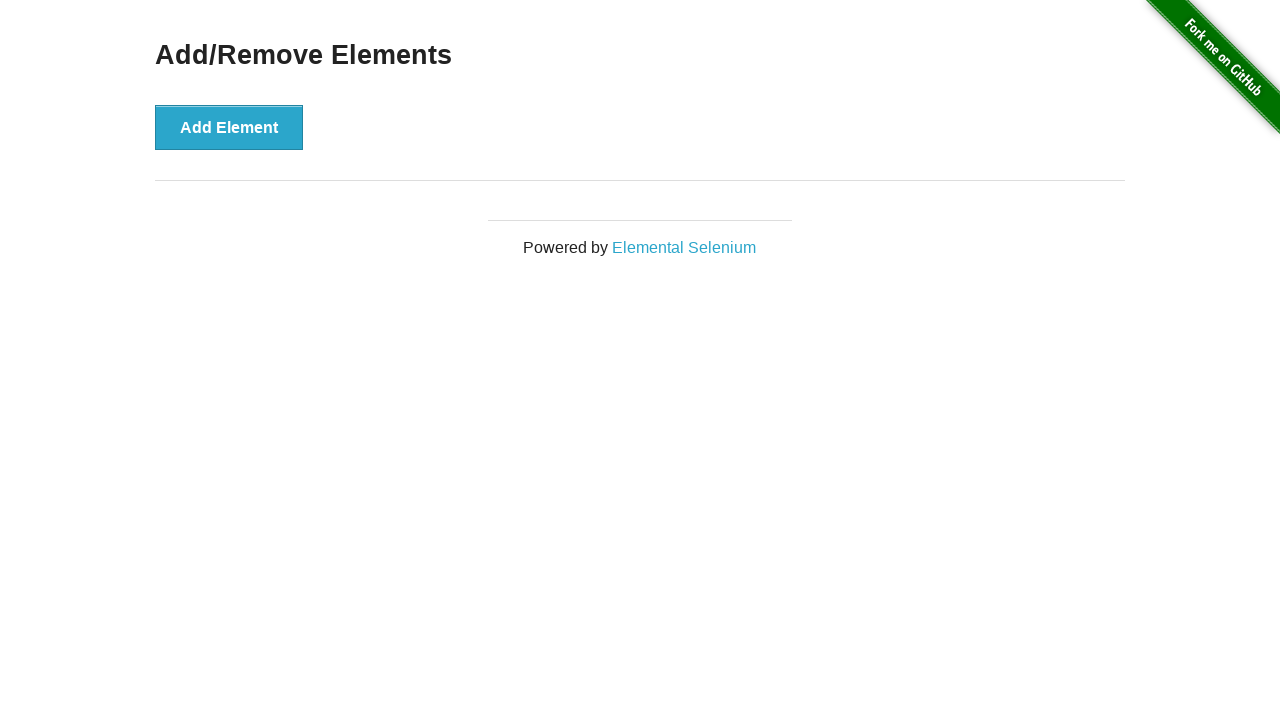

Clicked the 'Add Element' button at (229, 127) on xpath=//button[text()='Add Element']
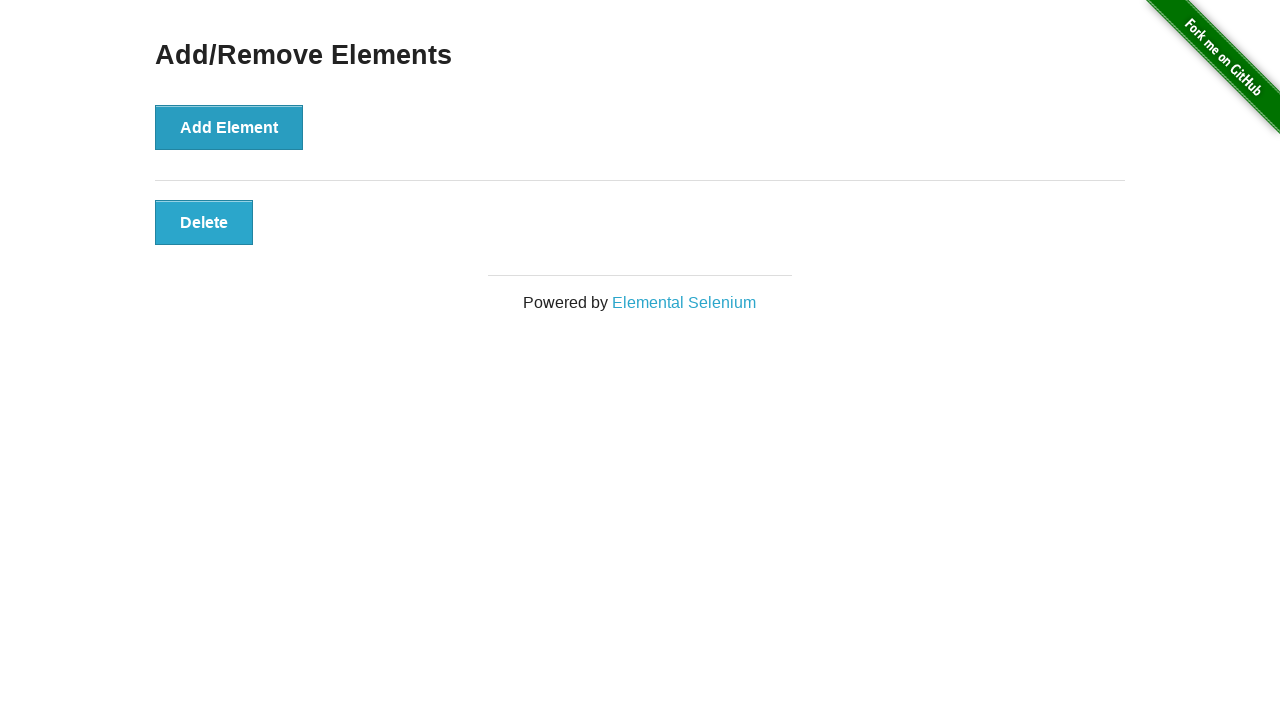

New element appeared on the page
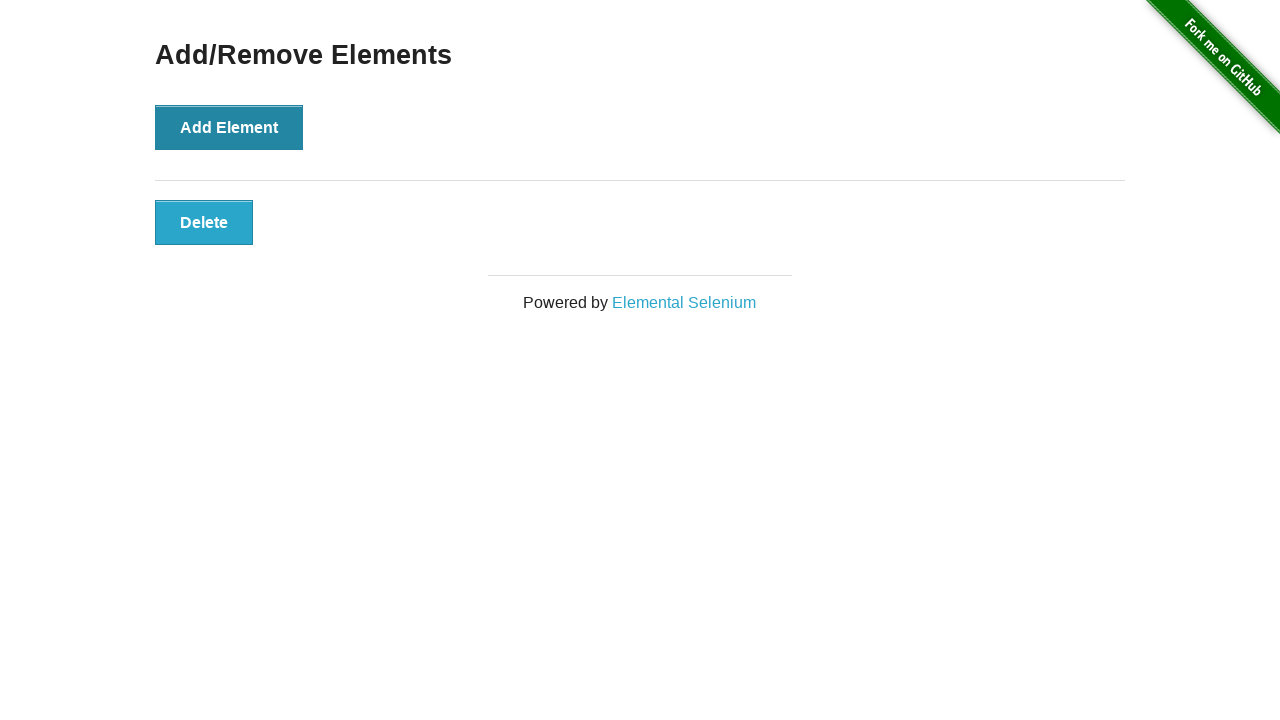

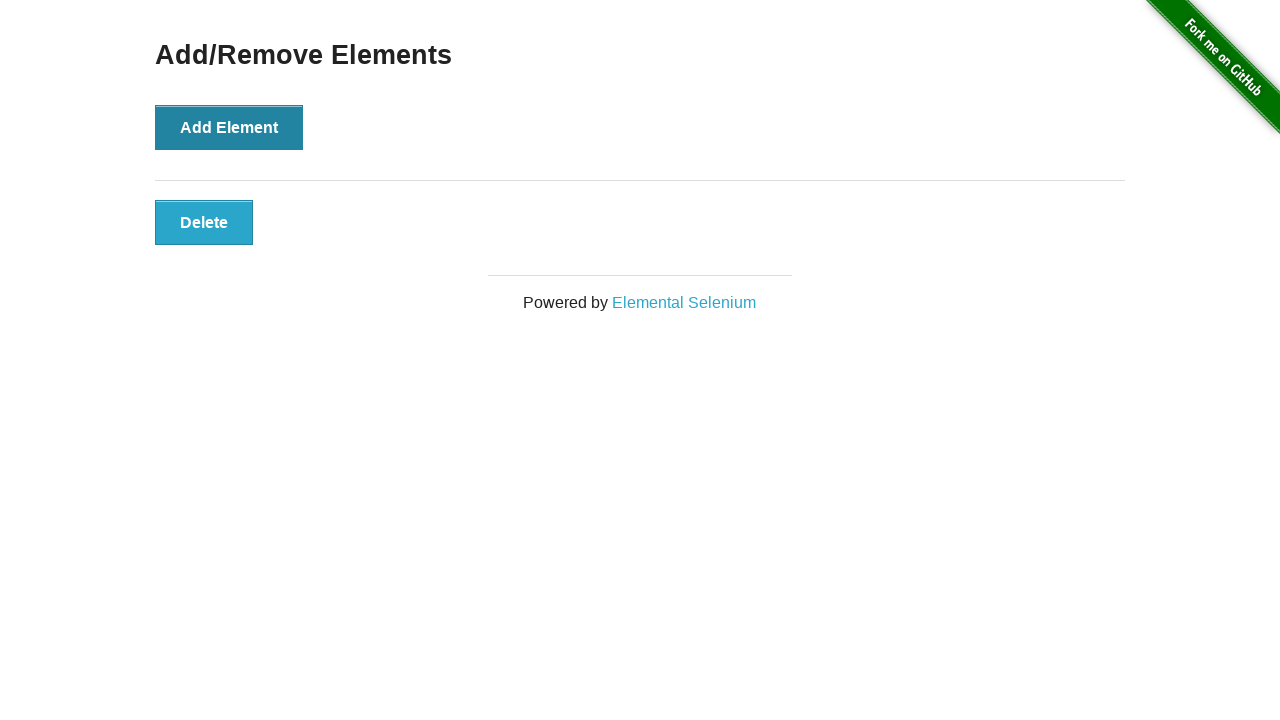